Tests keyboard interactions by entering text in a field, selecting all with Ctrl+A, copying with Ctrl+C, tabbing to next field, and pasting with Ctrl+V

Starting URL: https://text-compare.com/

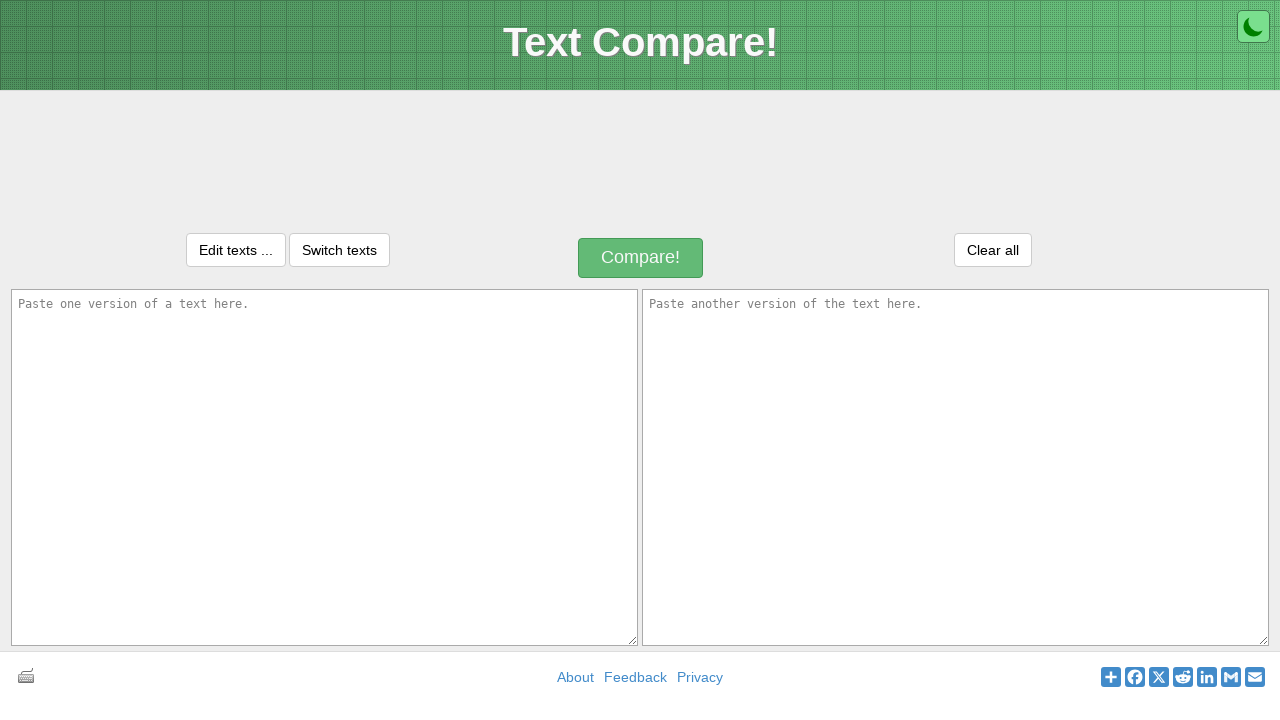

Filled first text field with 'Hello Krish' on #inputText1
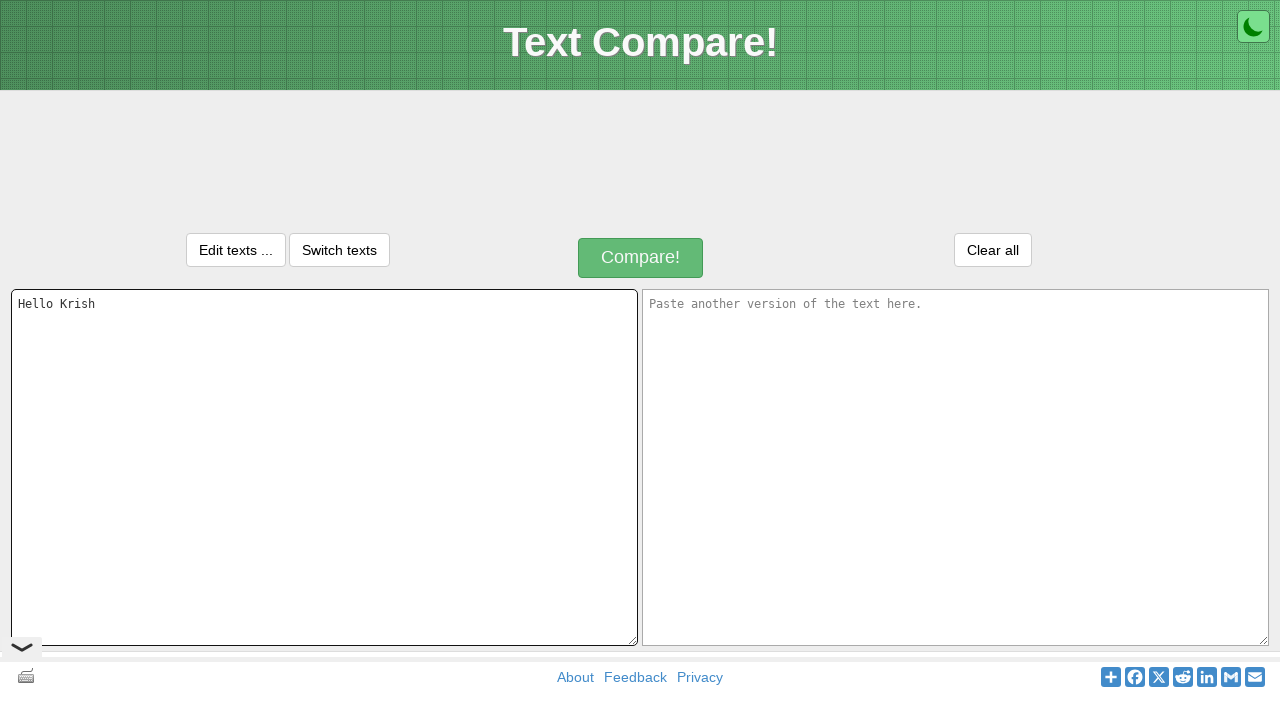

Selected all text in first field using Ctrl+A
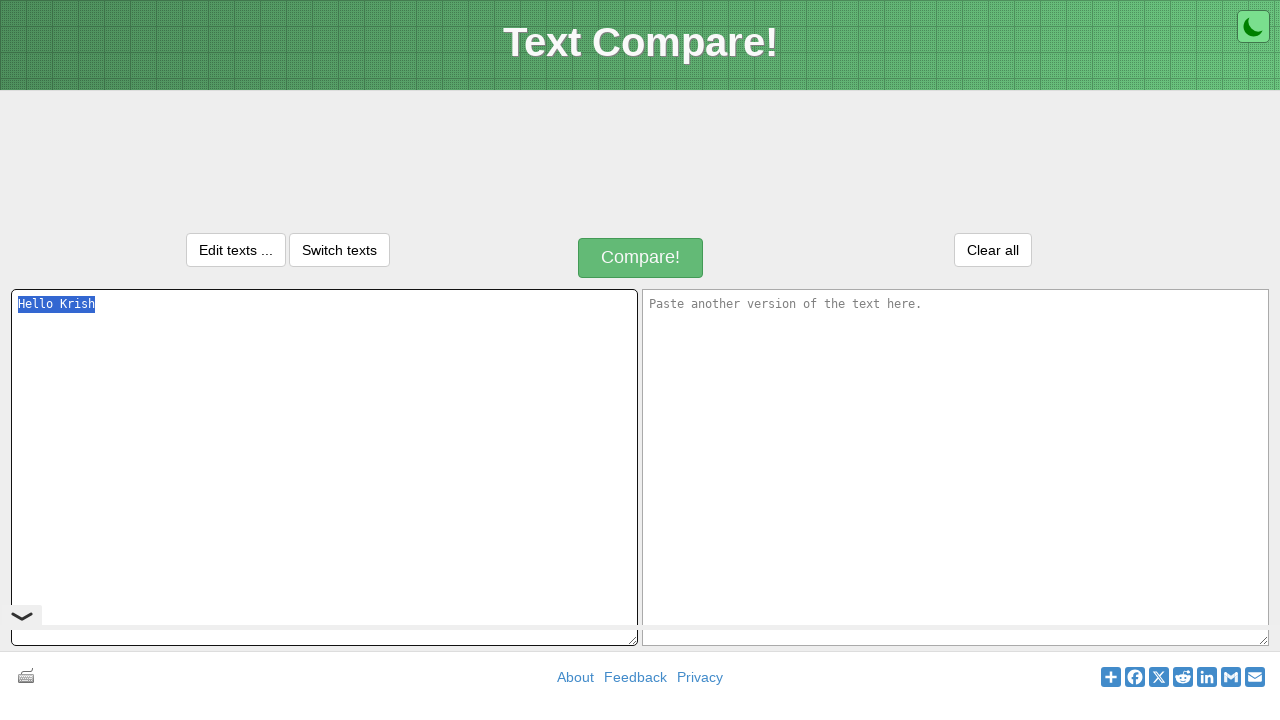

Copied selected text using Ctrl+C
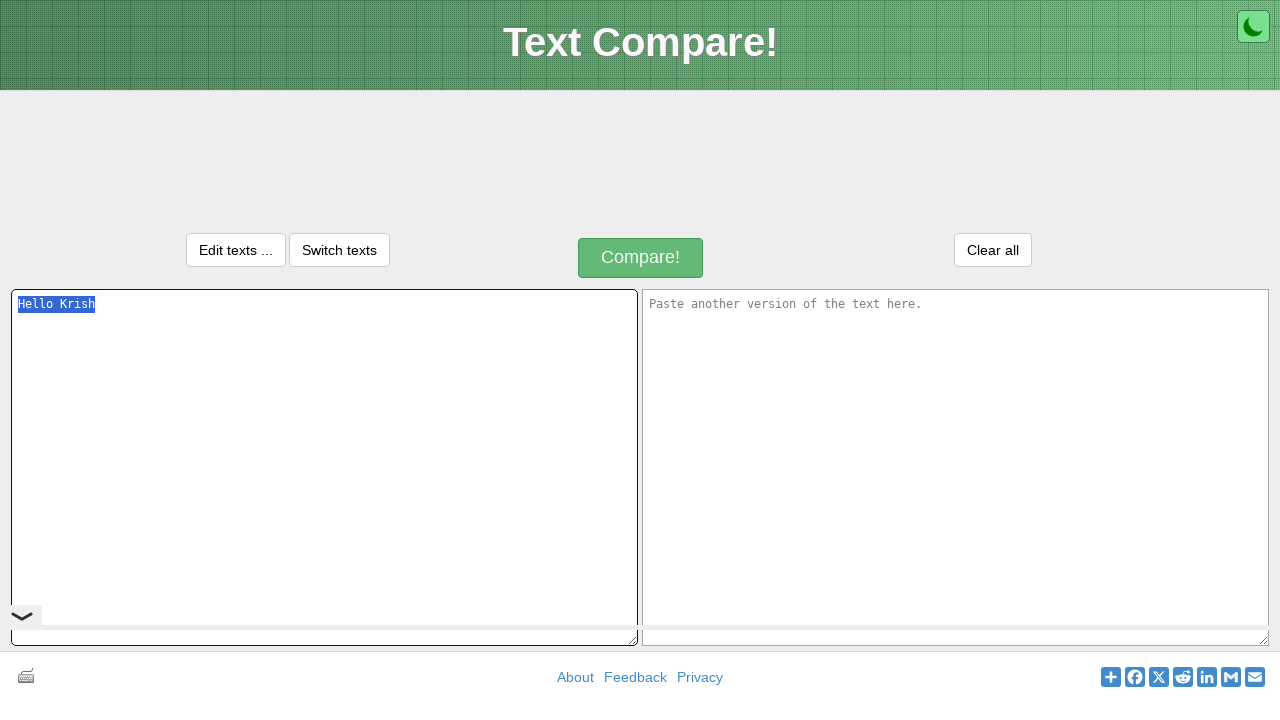

Tabbed to the next input field
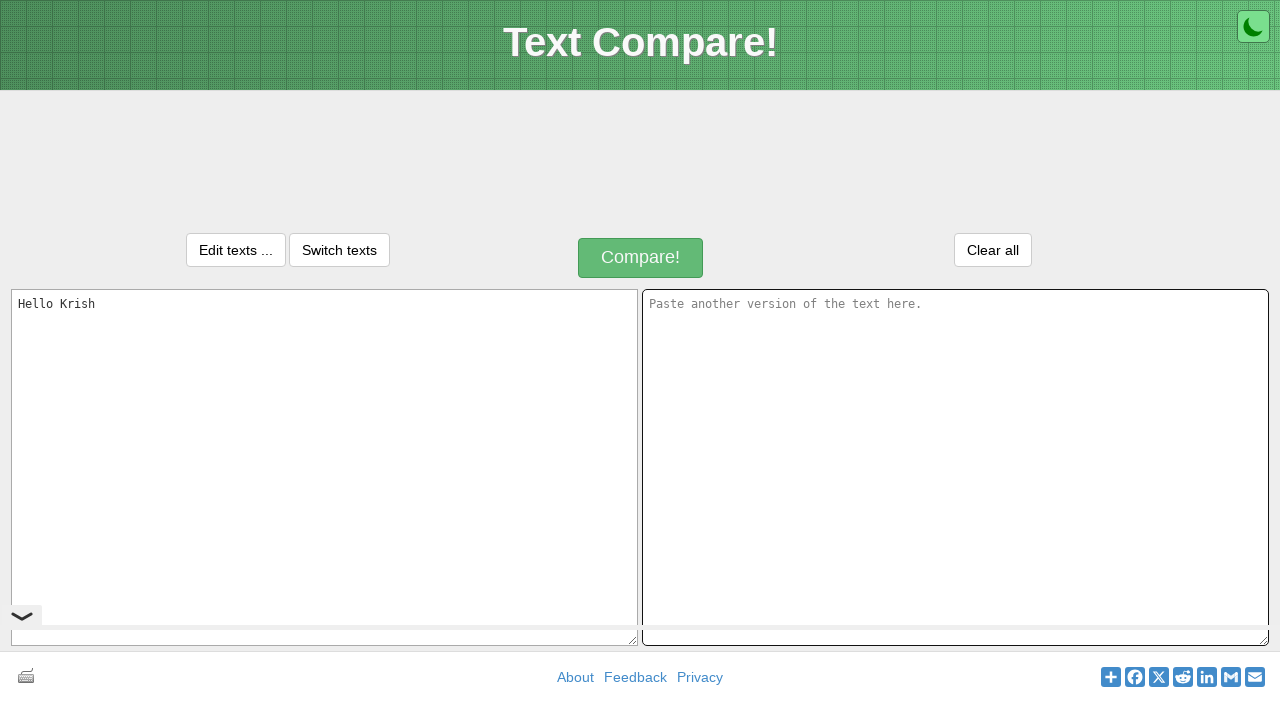

Pasted copied text into second field using Ctrl+V
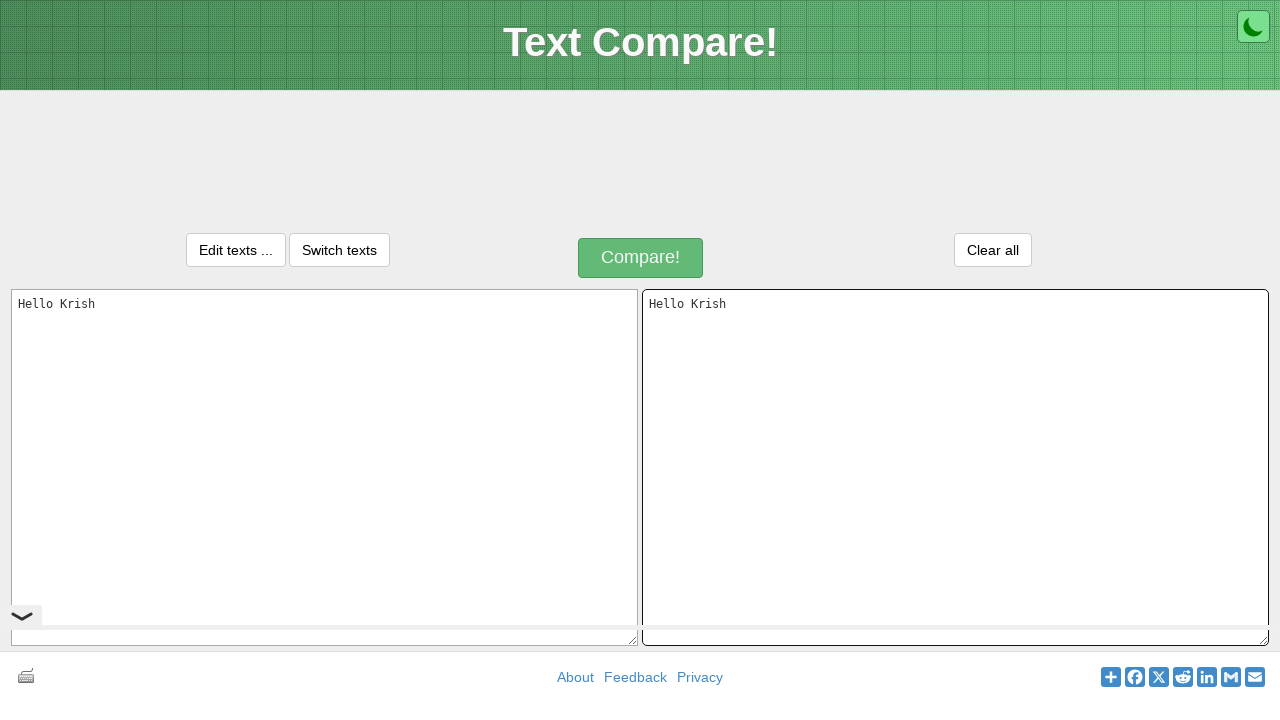

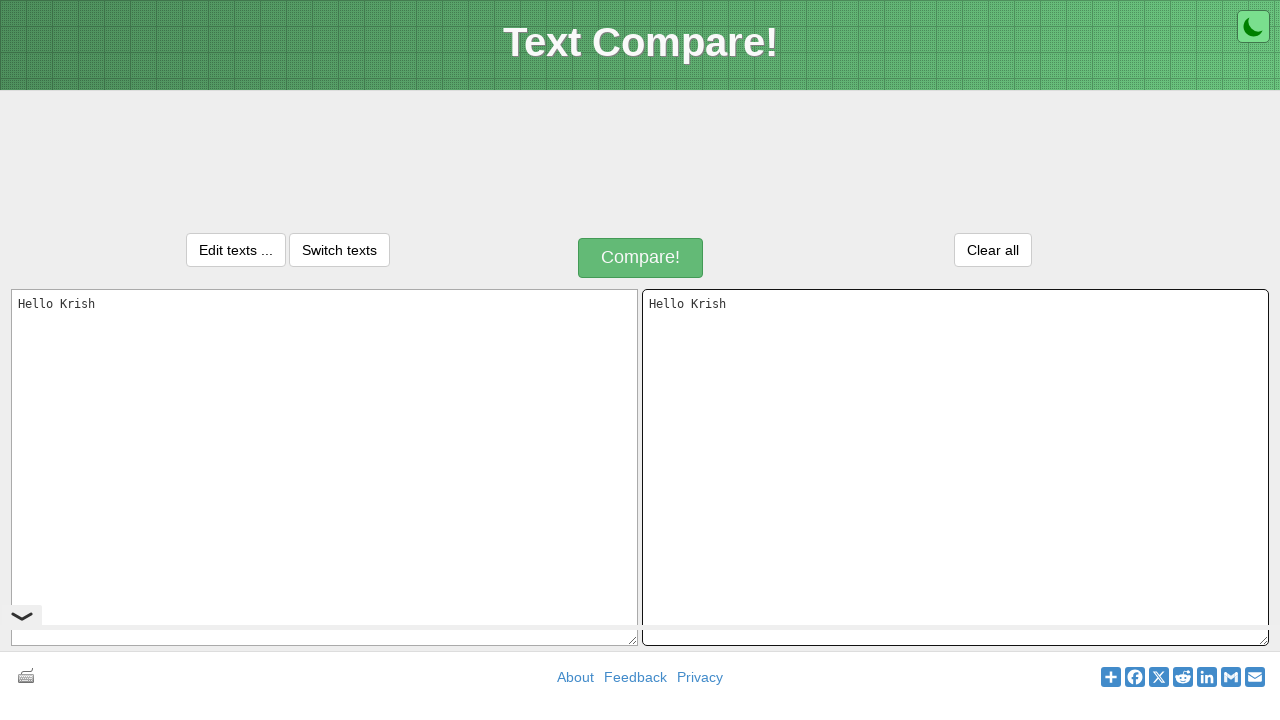